Tests waiting for dynamically loaded results instead of using fixed timeouts, demonstrating proper timing strategies.

Starting URL: https://example.com

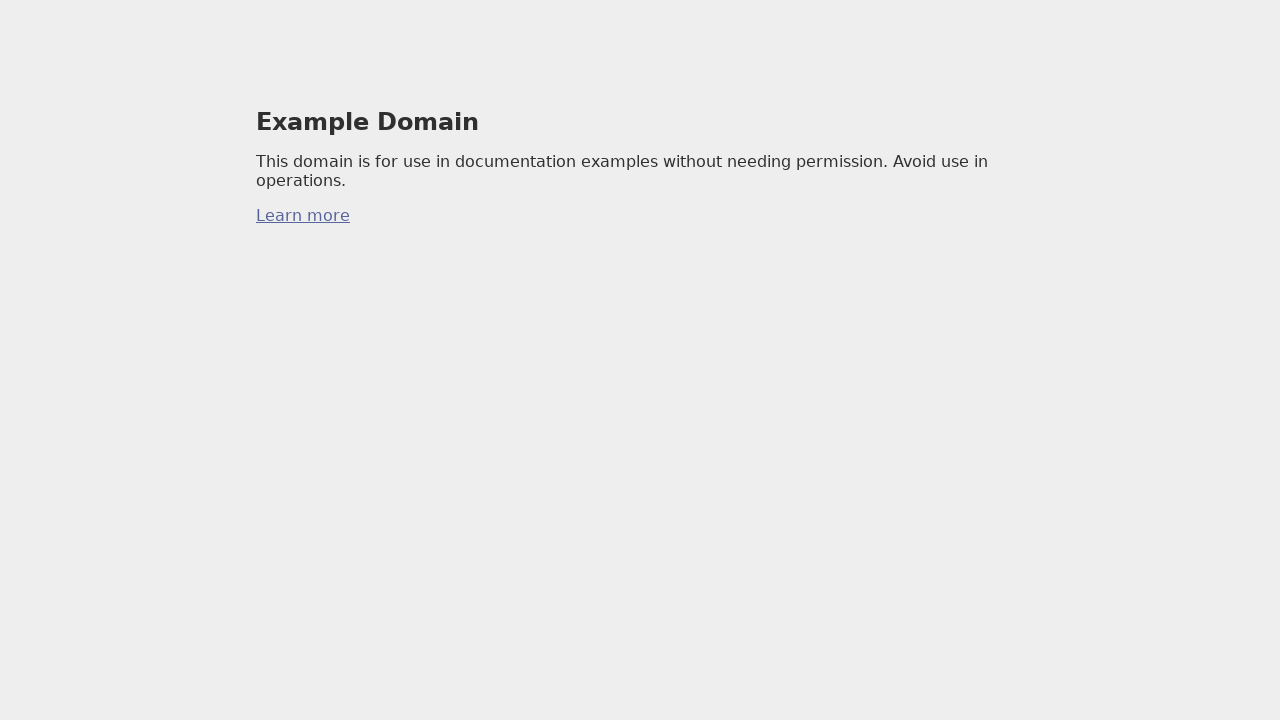

Injected JavaScript to create results div after 1.2 seconds
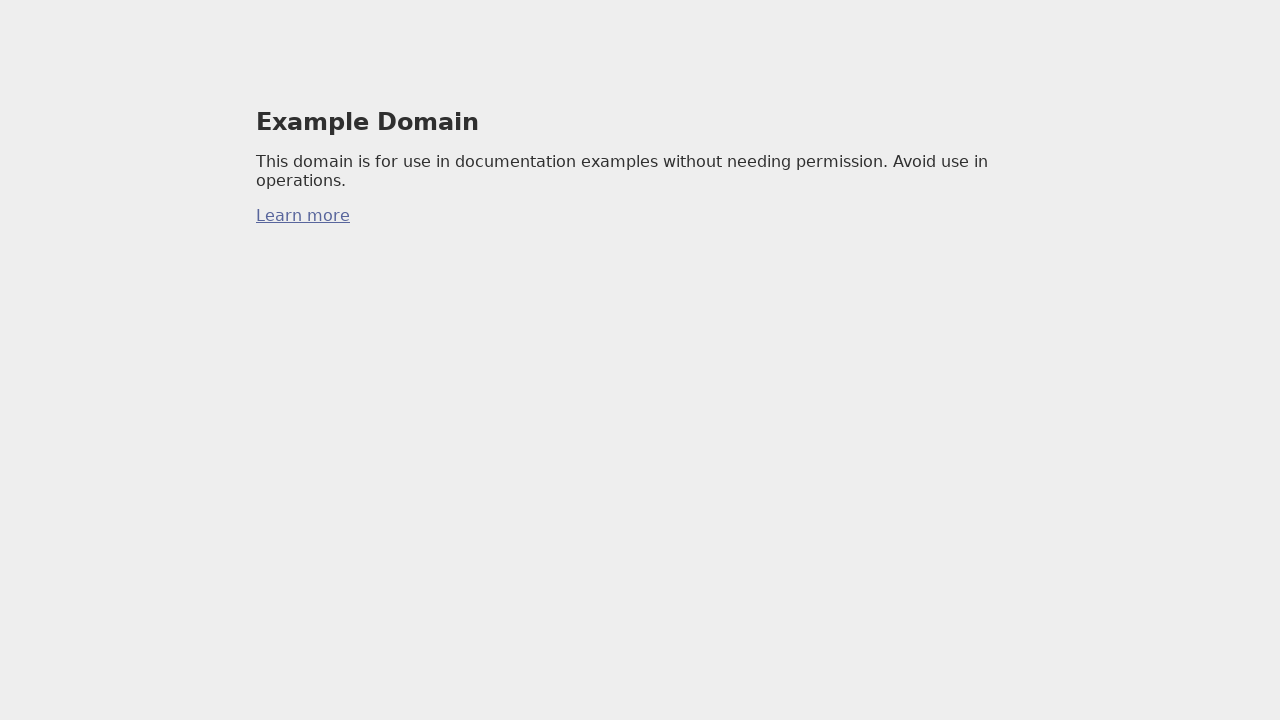

Waited for results element to become visible (dynamic load complete)
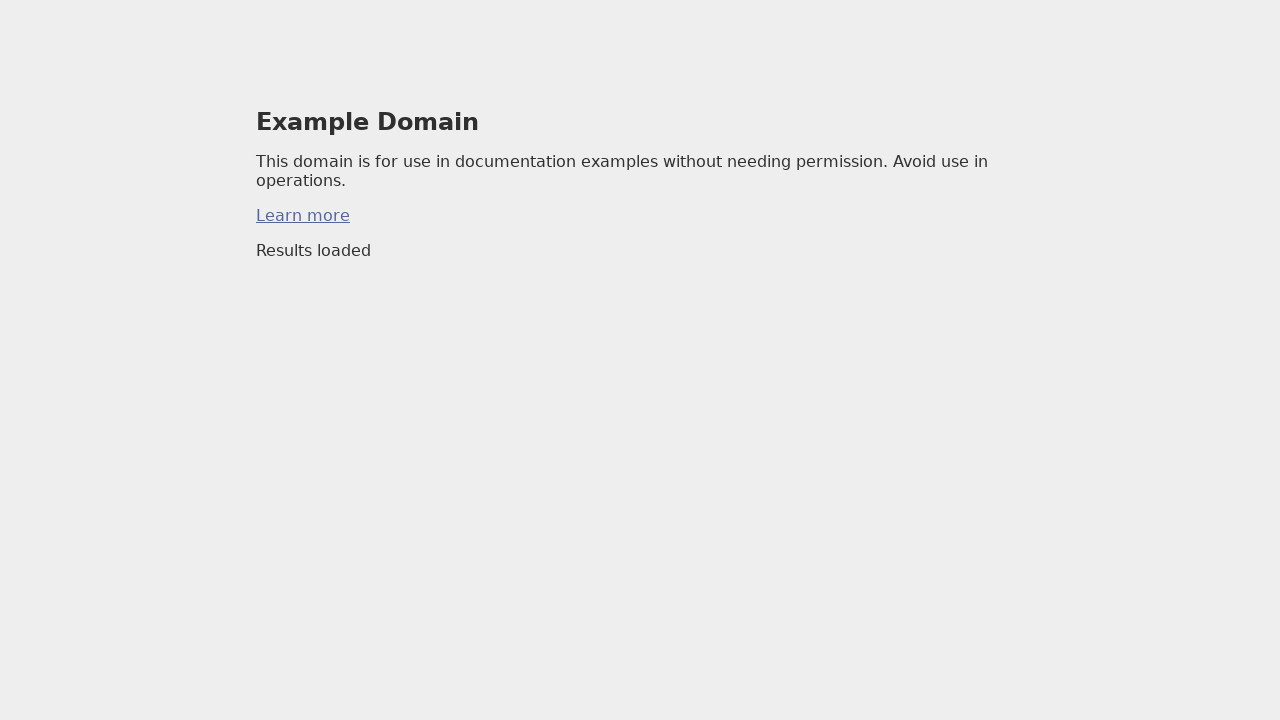

Verified results element contains expected text 'Results loaded'
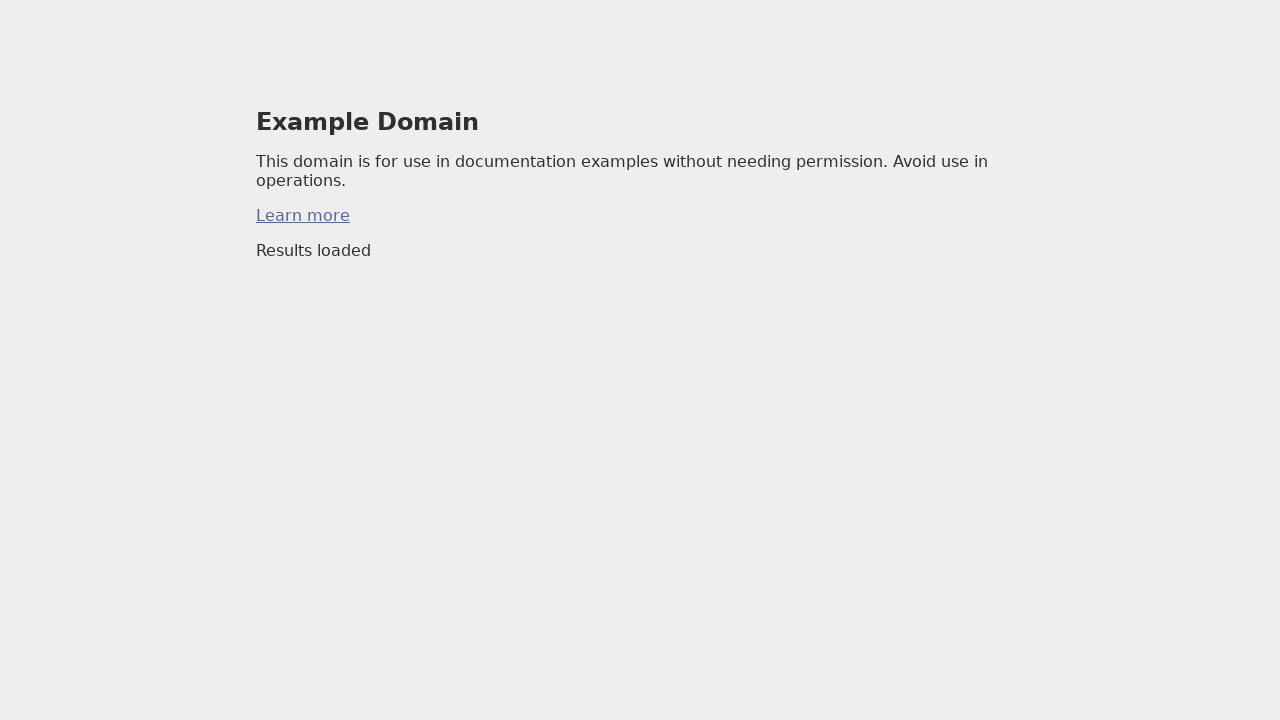

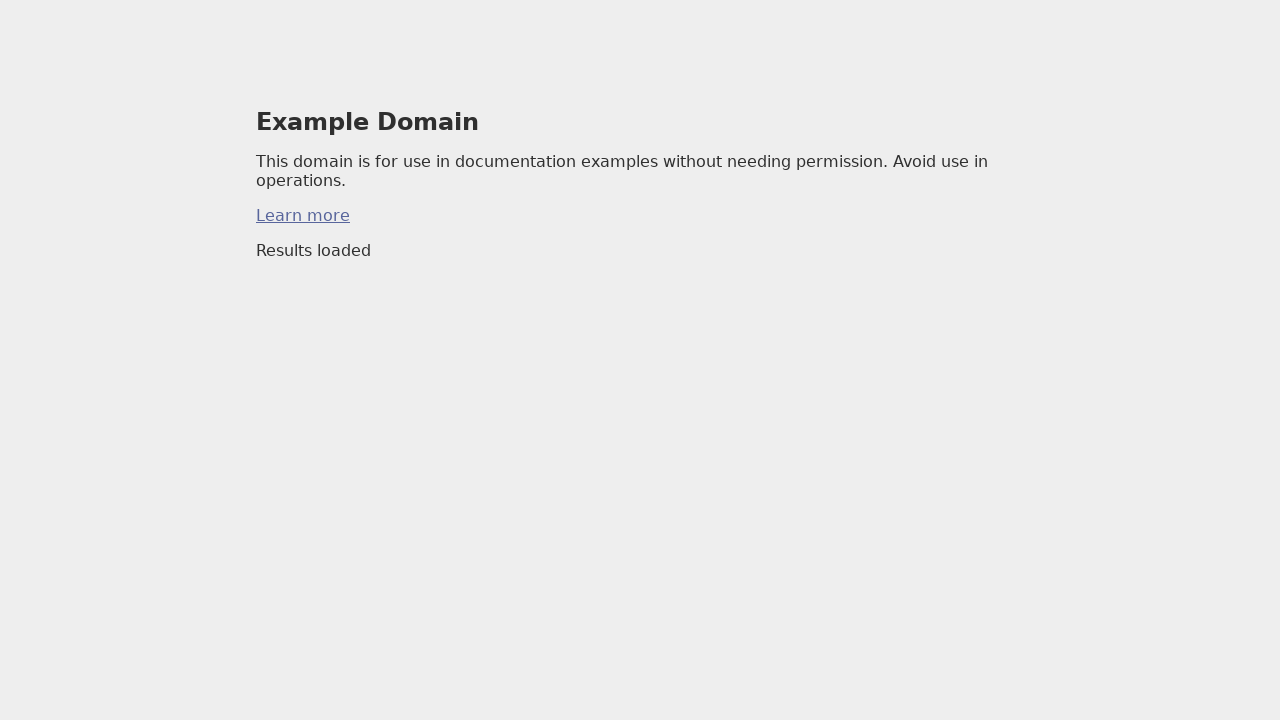